Tests the customer registration flow in a demo banking application by navigating to the add customer form and filling in first name, last name, and postal code fields with random values.

Starting URL: https://www.globalsqa.com/angularJs-protractor/BankingProject/#/login

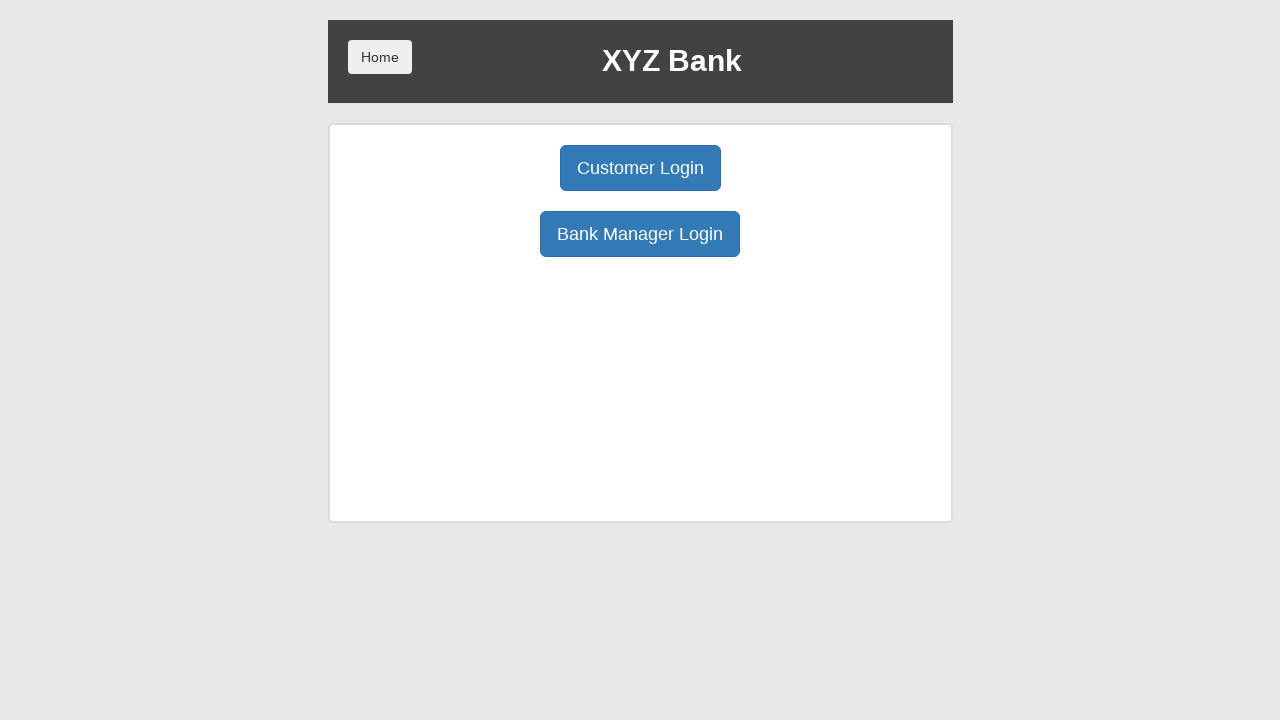

Clicked Bank Manager Login button at (640, 234) on xpath=/html/body/div/div/div[2]/div/div[1]/div[2]/button
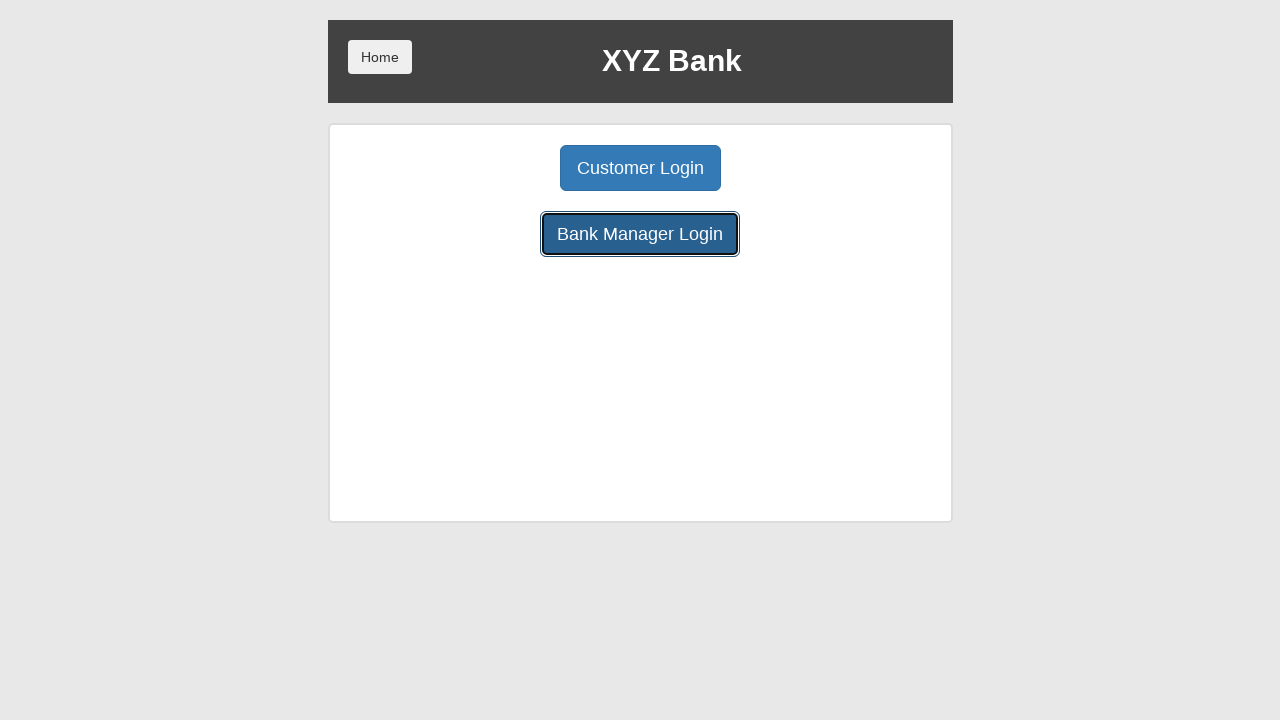

Clicked Add Customer button at (502, 168) on xpath=/html/body/div/div/div[2]/div/div[1]/button[1]
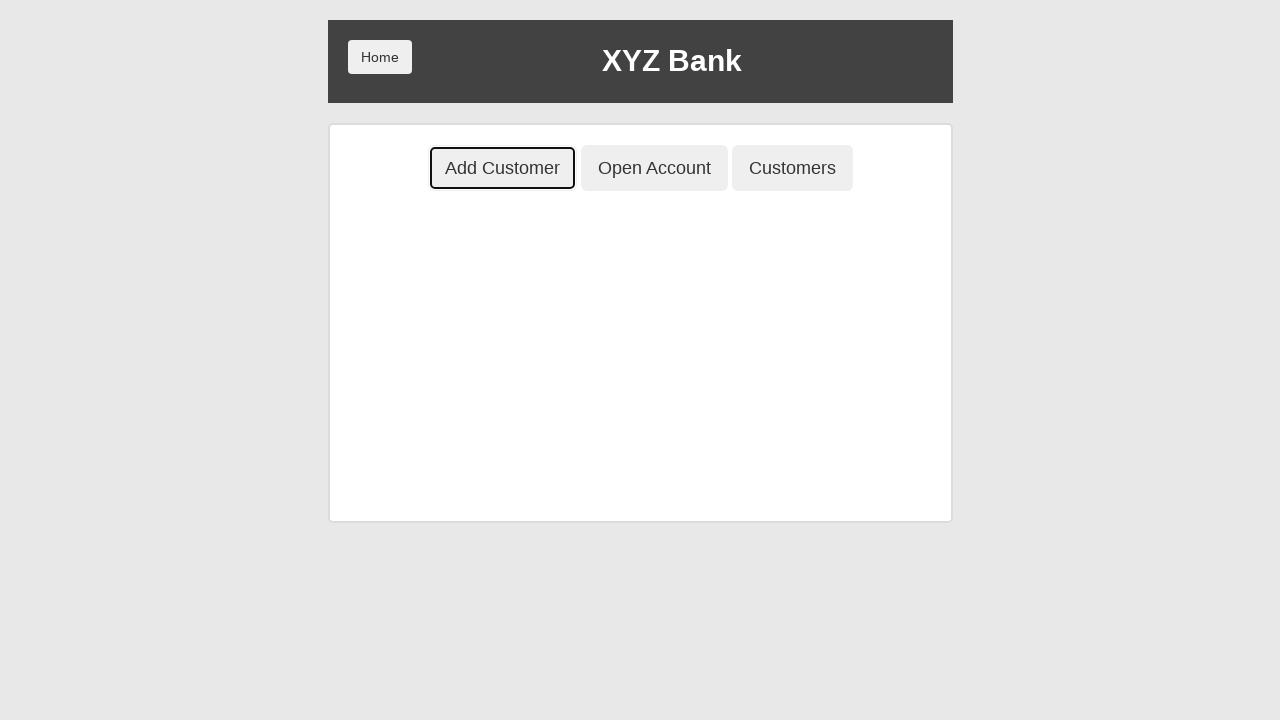

Filled first name field with 'marwa' on xpath=/html/body/div/div/div[2]/div/div[2]/div/div/form/div[1]/input
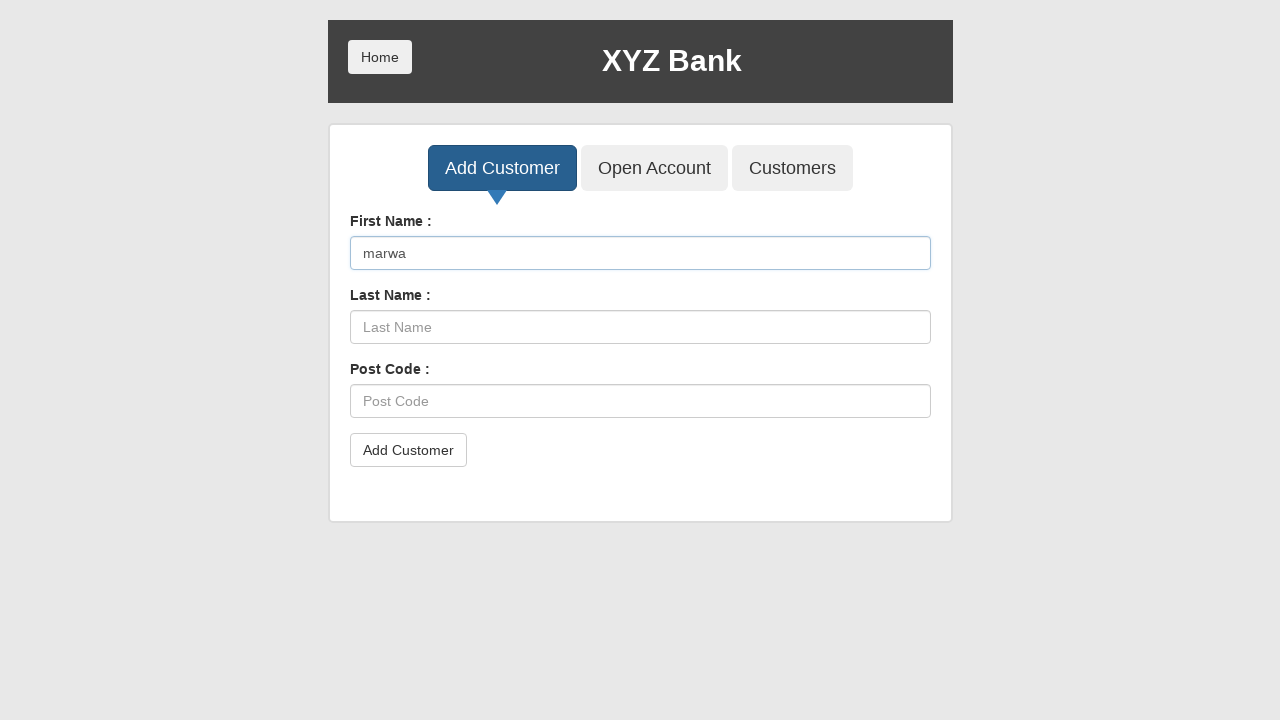

Filled last name field with 'mahmoud' on xpath=/html/body/div/div/div[2]/div/div[2]/div/div/form/div[2]/input
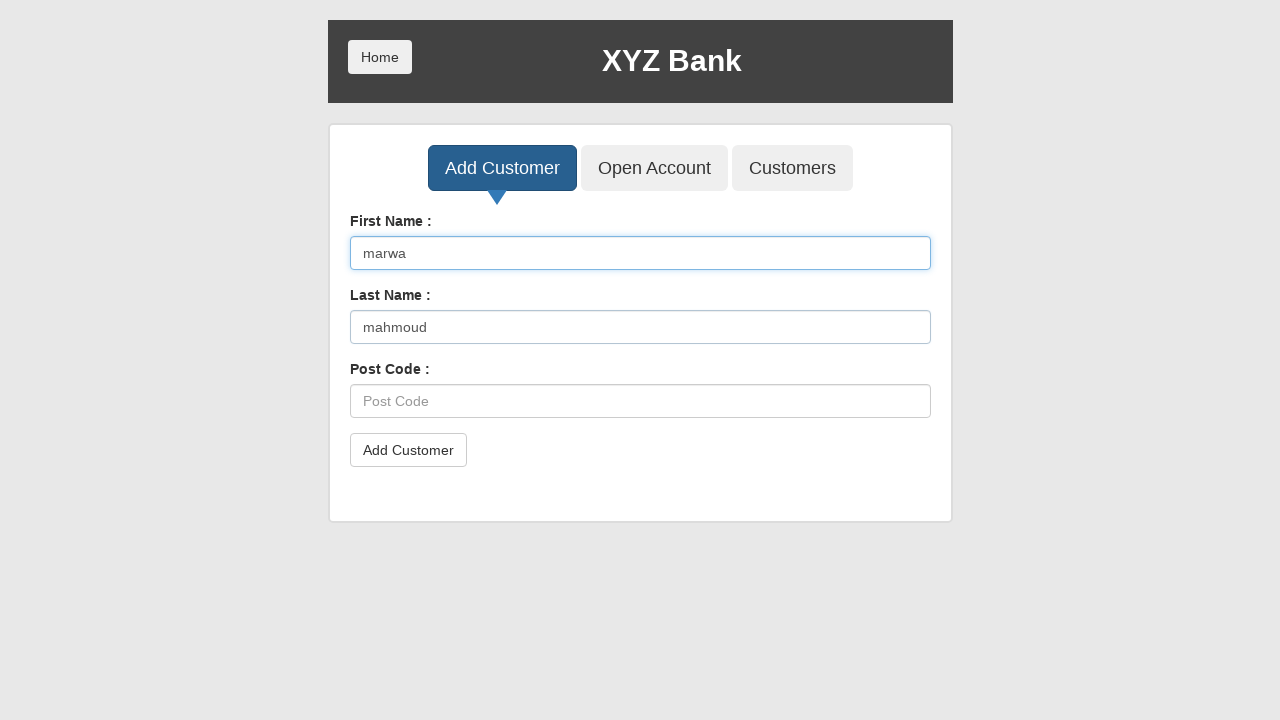

Filled postal code field with '7342' on xpath=/html/body/div/div/div[2]/div/div[2]/div/div/form/div[3]/input
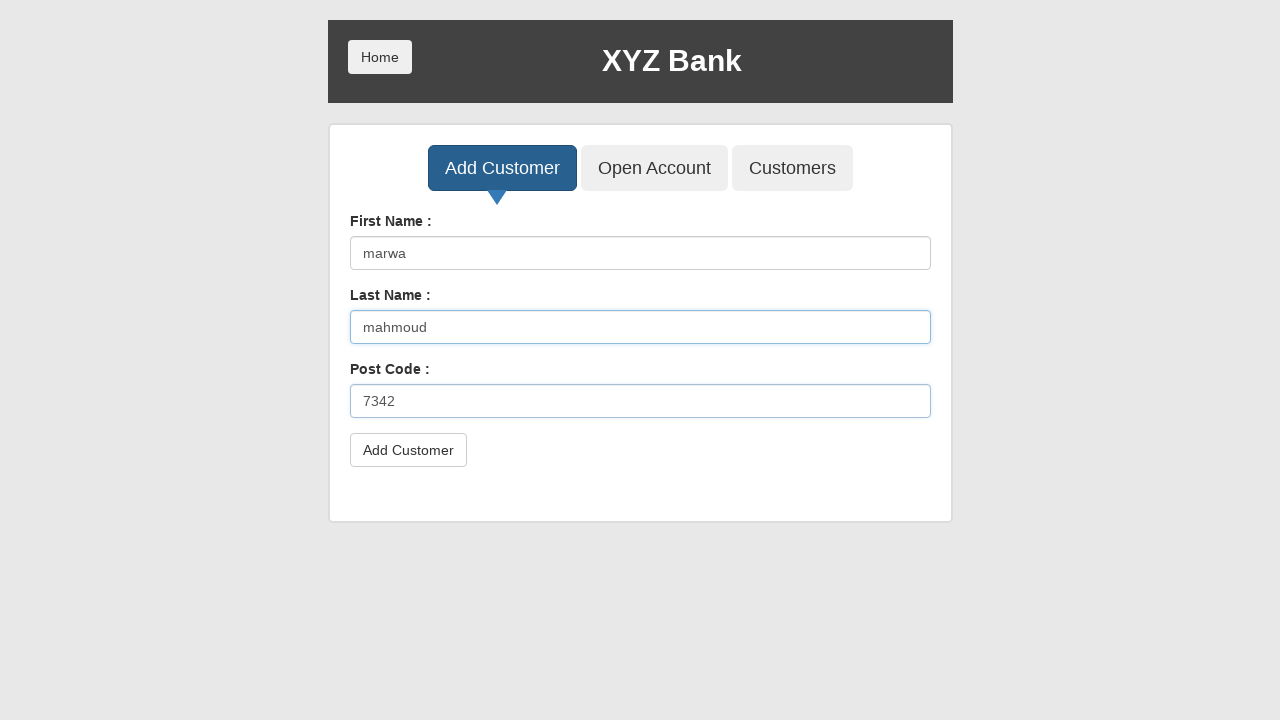

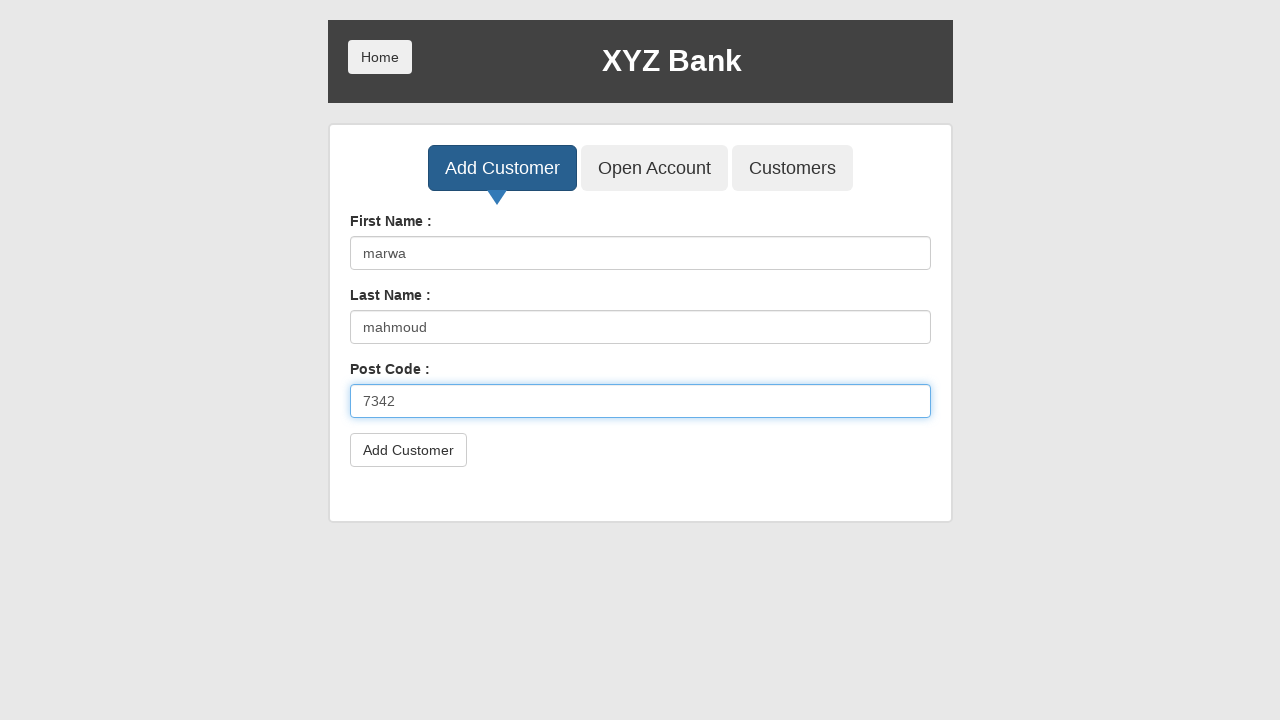